Tests file upload functionality on a practice form by uploading a file to the picture upload input field

Starting URL: https://demoqa.com/automation-practice-form

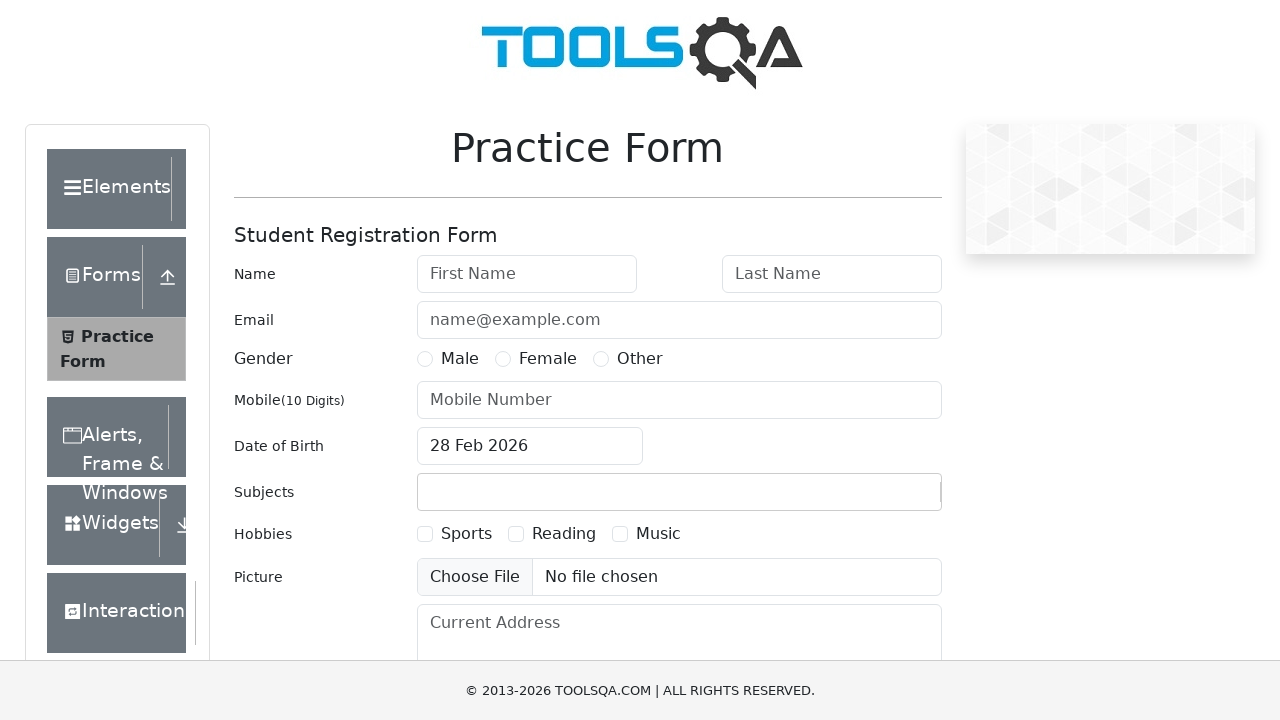

Cleared any existing file selection from upload input
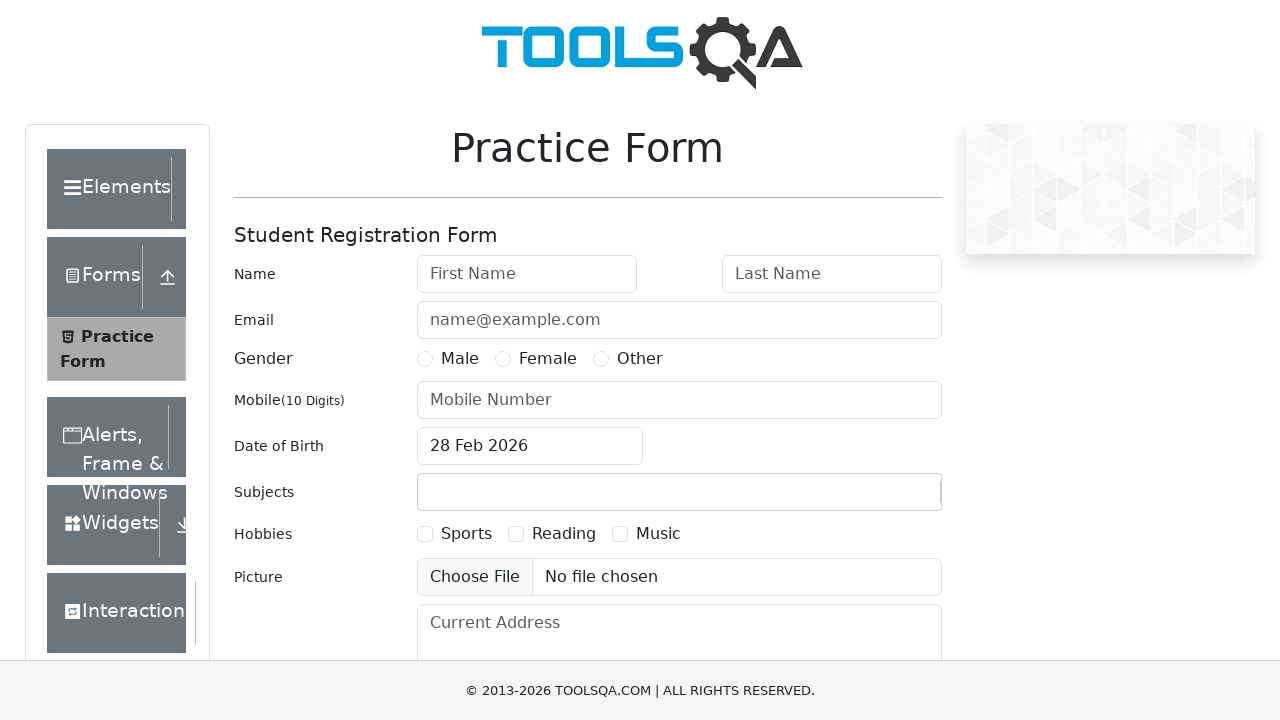

Created temporary test file for upload
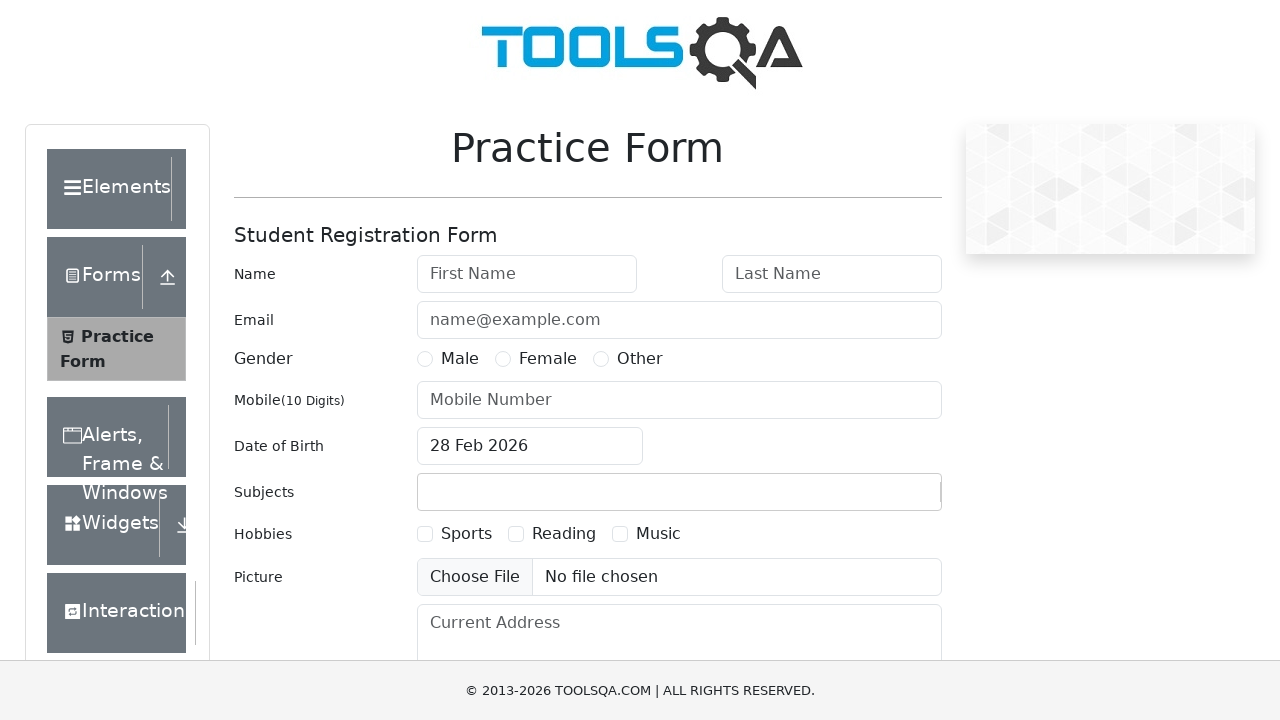

Uploaded file to picture upload input field
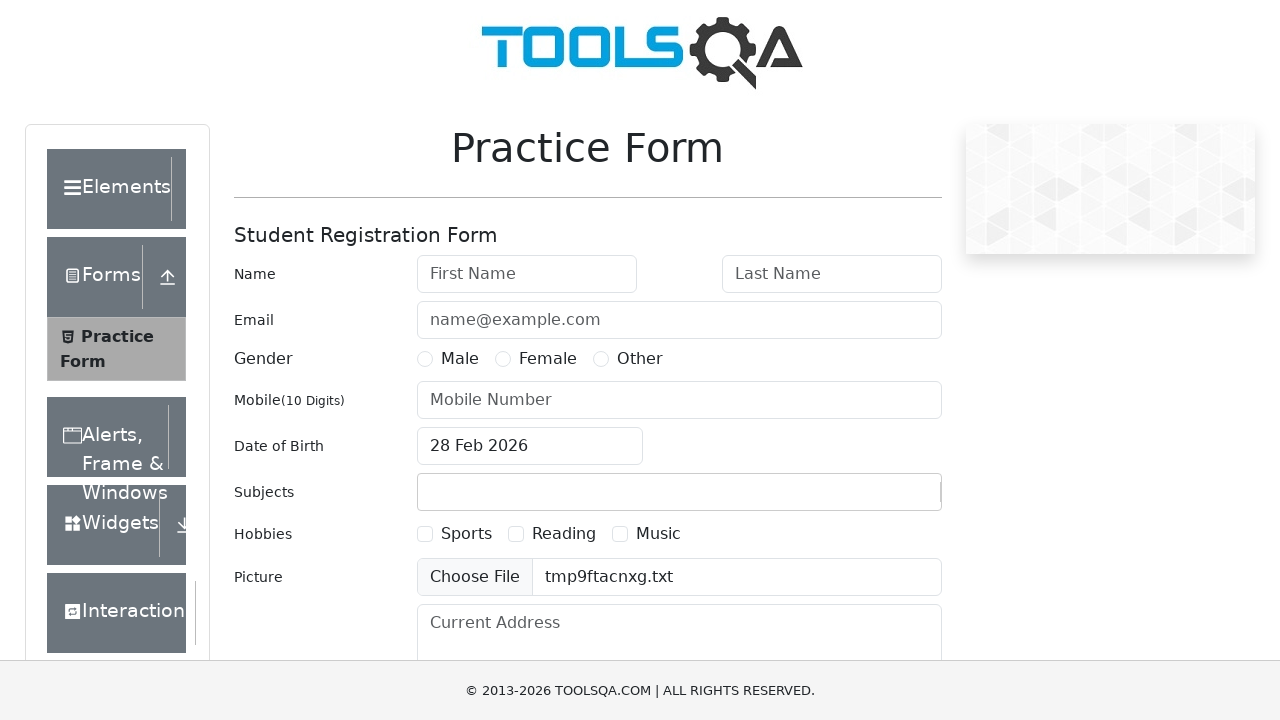

Waited for file upload to complete and verify
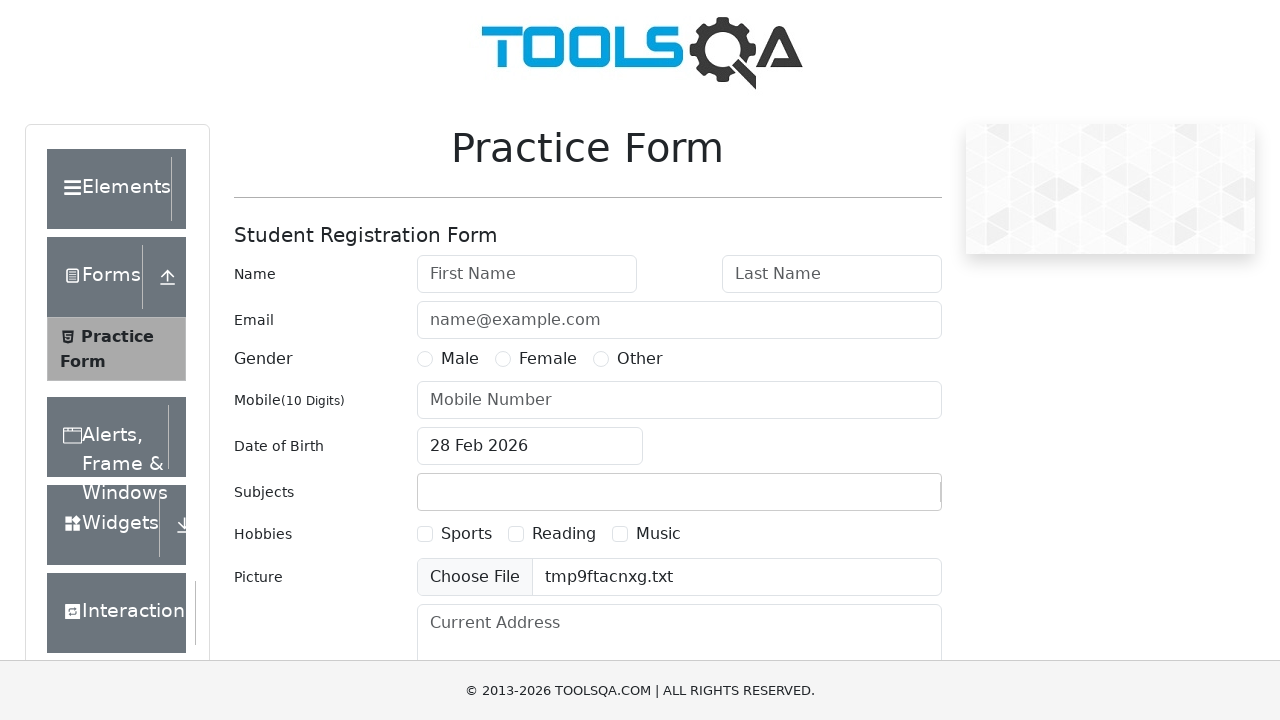

Cleaned up temporary test file
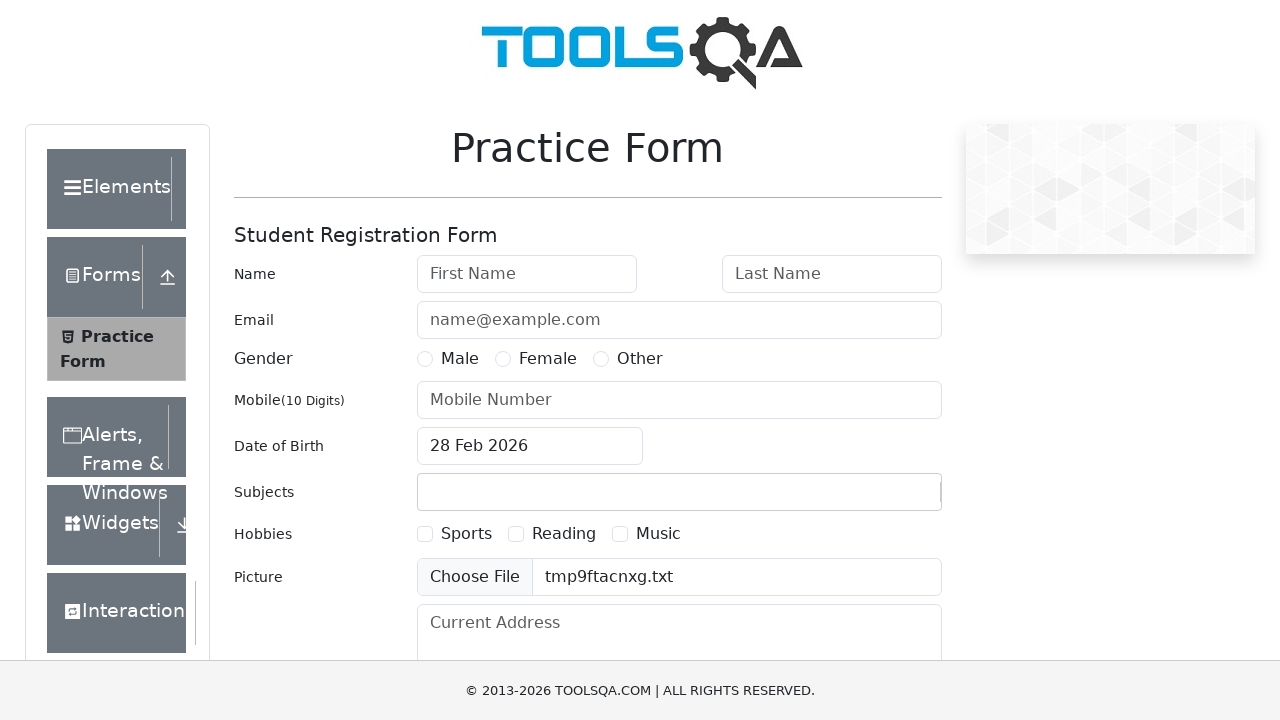

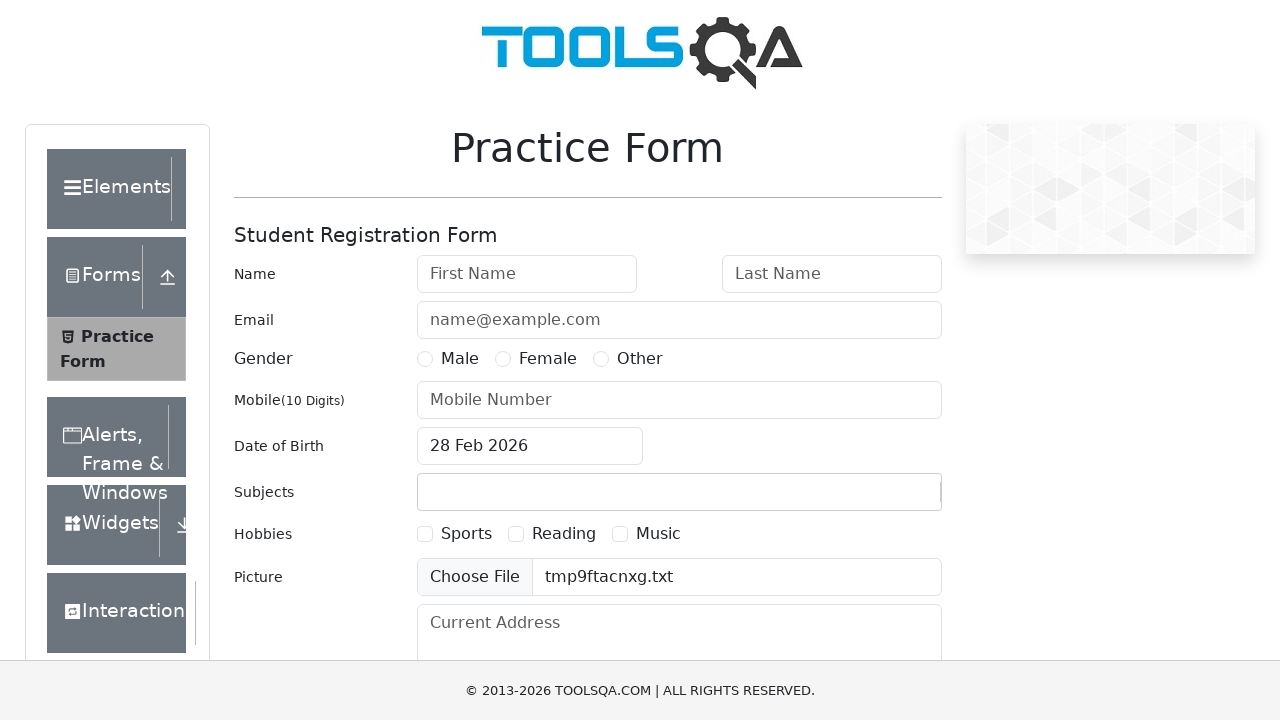